Tests that the Gündem page does not display 404 errors or "content not found" messages

Starting URL: https://egundem.com/gundem

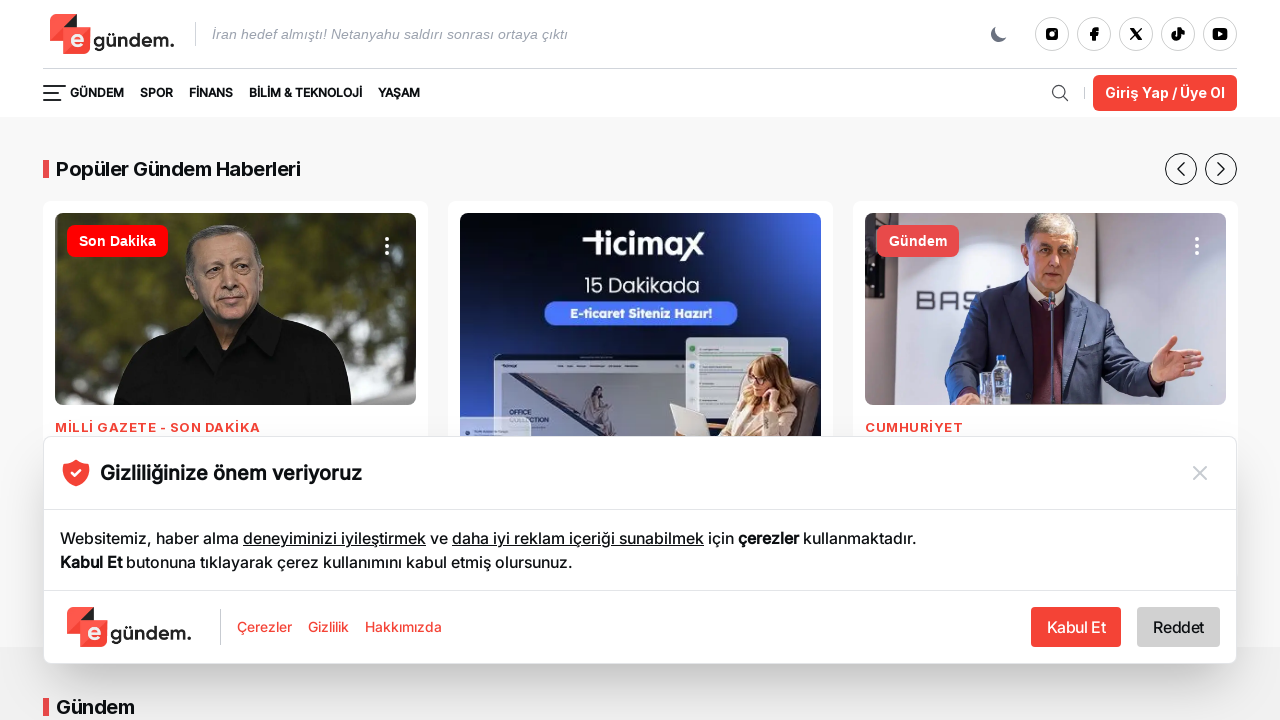

Waited for page DOM content to load
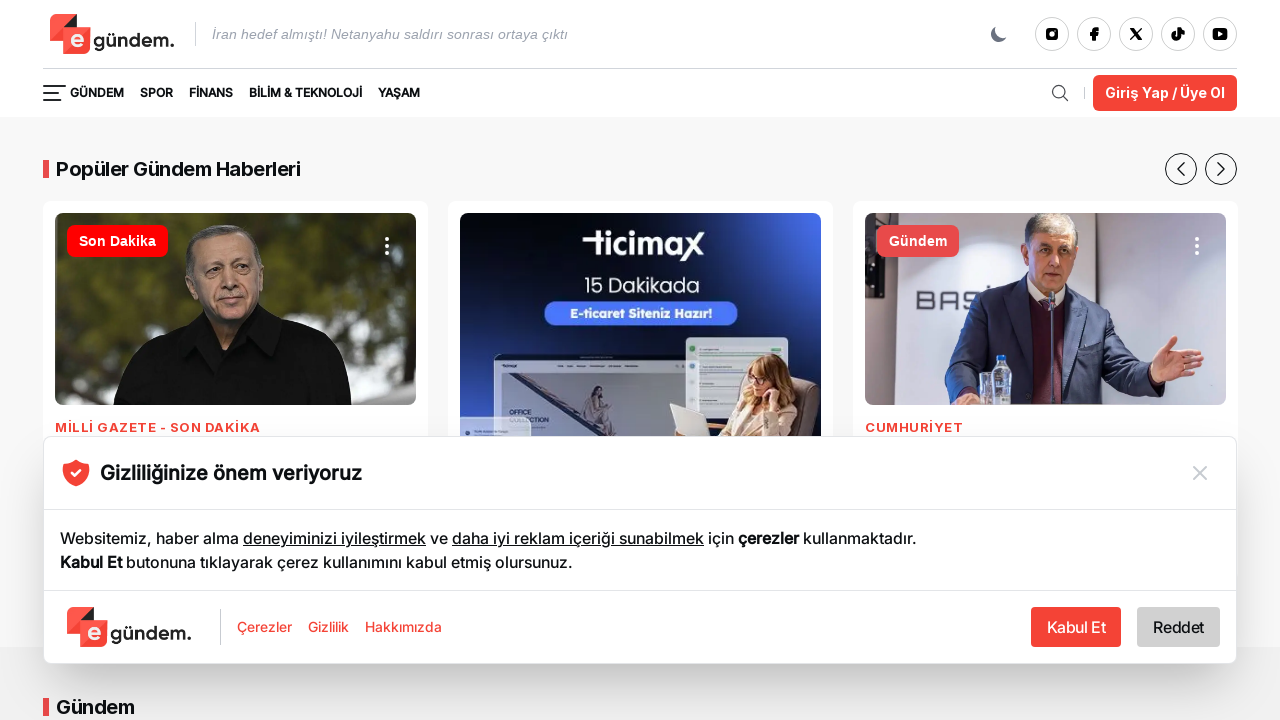

Verified that page does not contain '404' error message
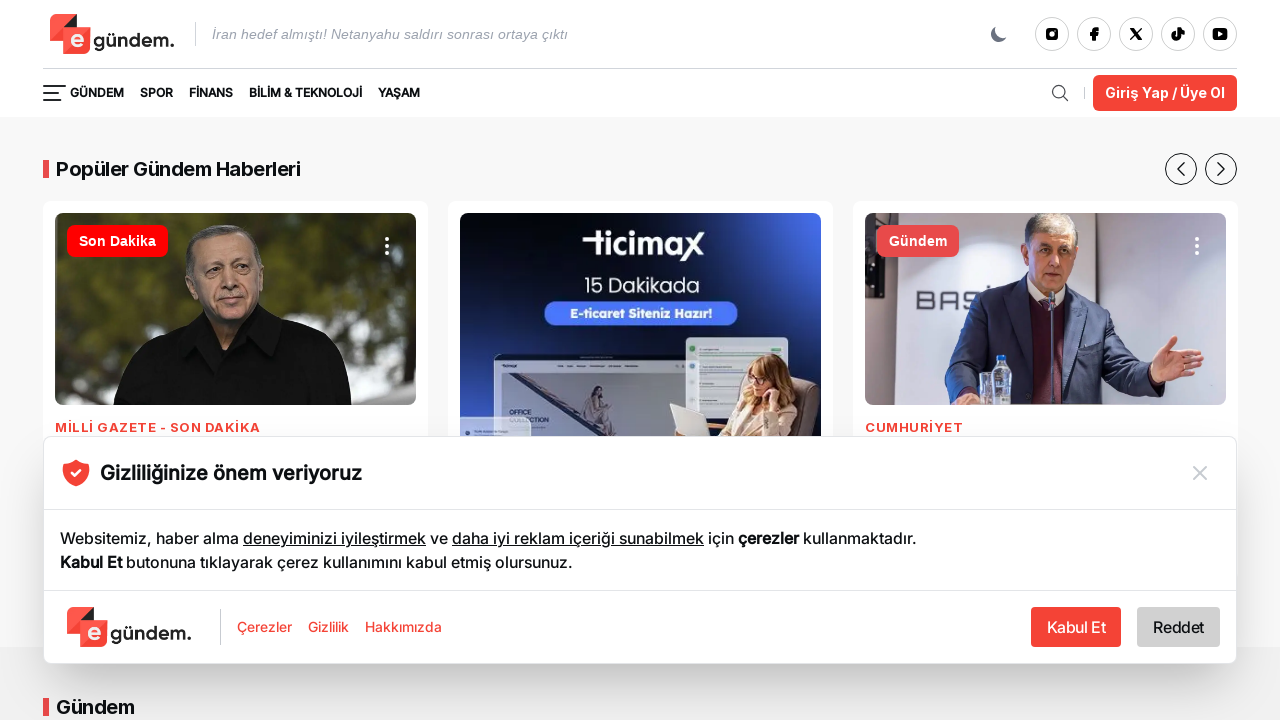

Verified that page does not contain 'İçerik bulunamadı' (content not found) message
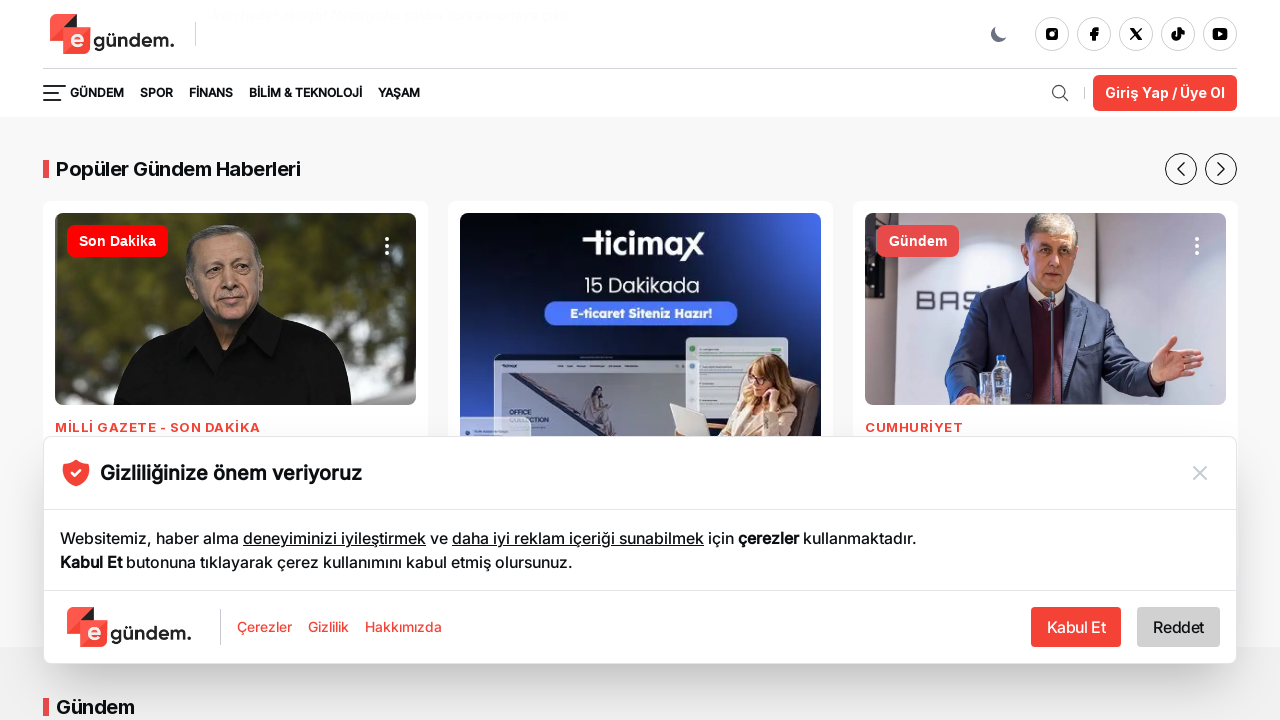

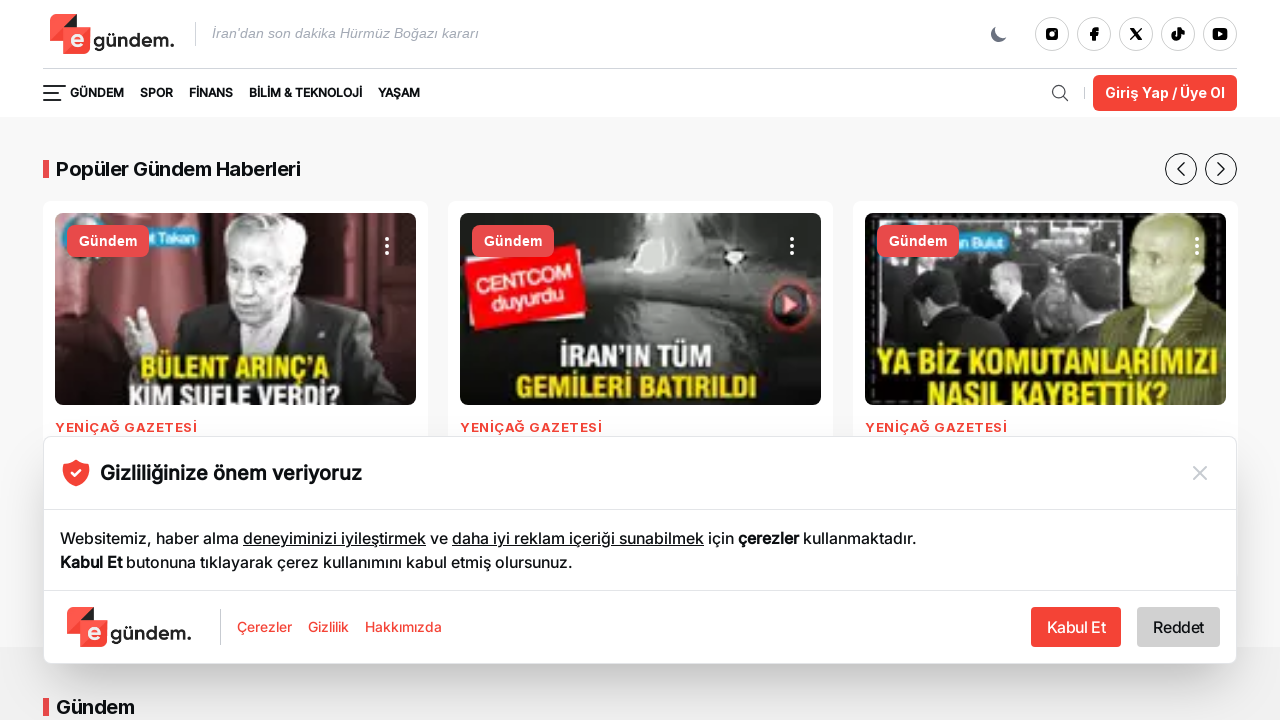